Tests radio button selection on demoqa.com by clicking Yes and Impressive radio buttons and verifying the selection text updates

Starting URL: https://demoqa.com/radio-button

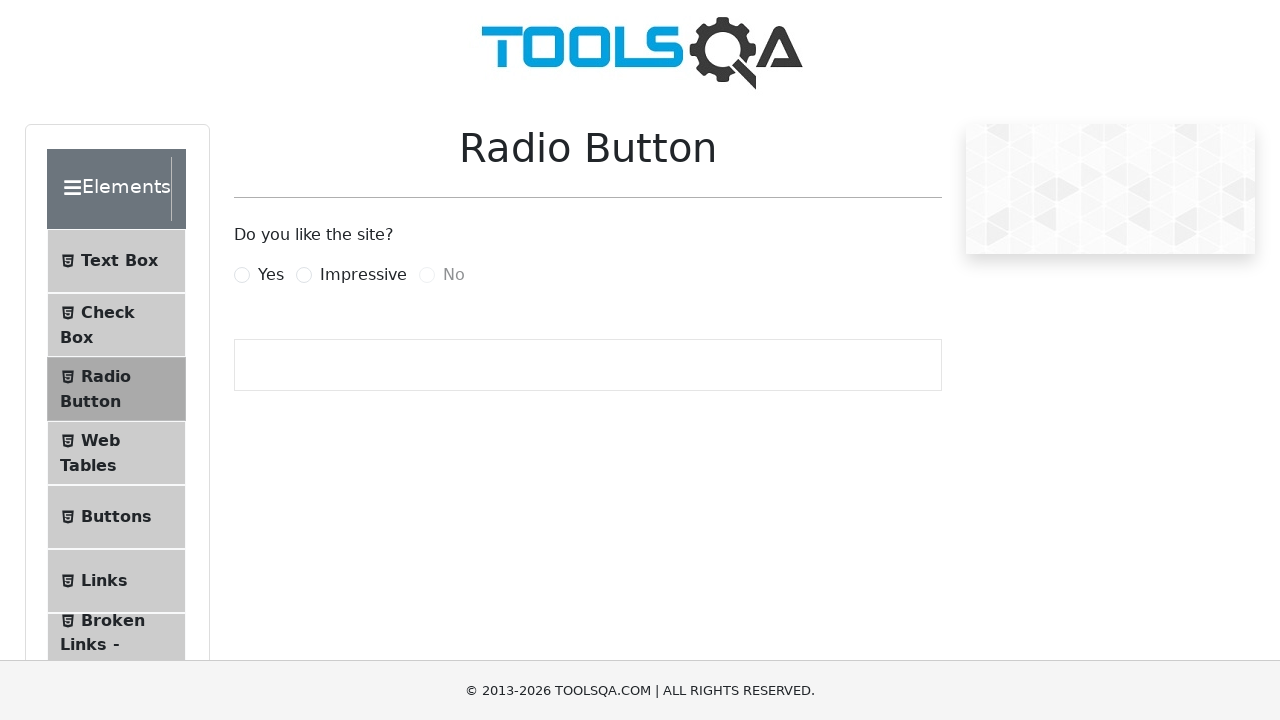

Clicked 'Yes' radio button at (271, 275) on label:has-text('Yes')
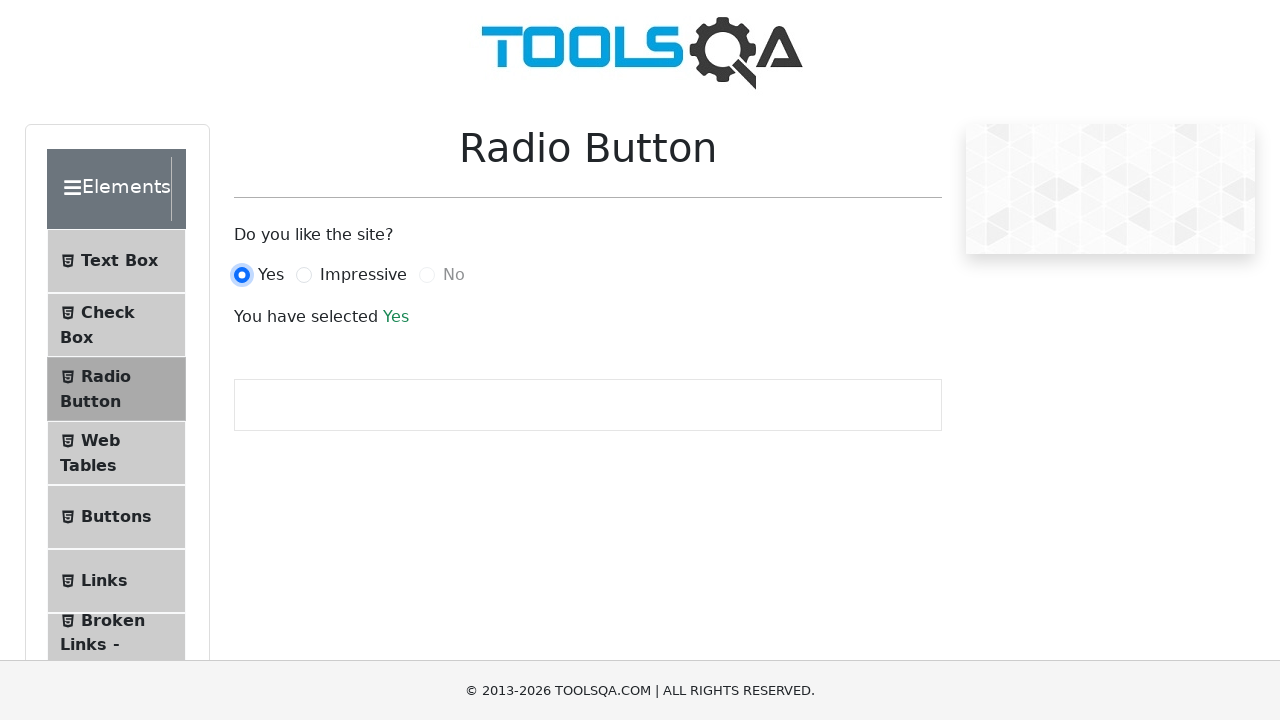

Verified selection text updated to 'Yes'
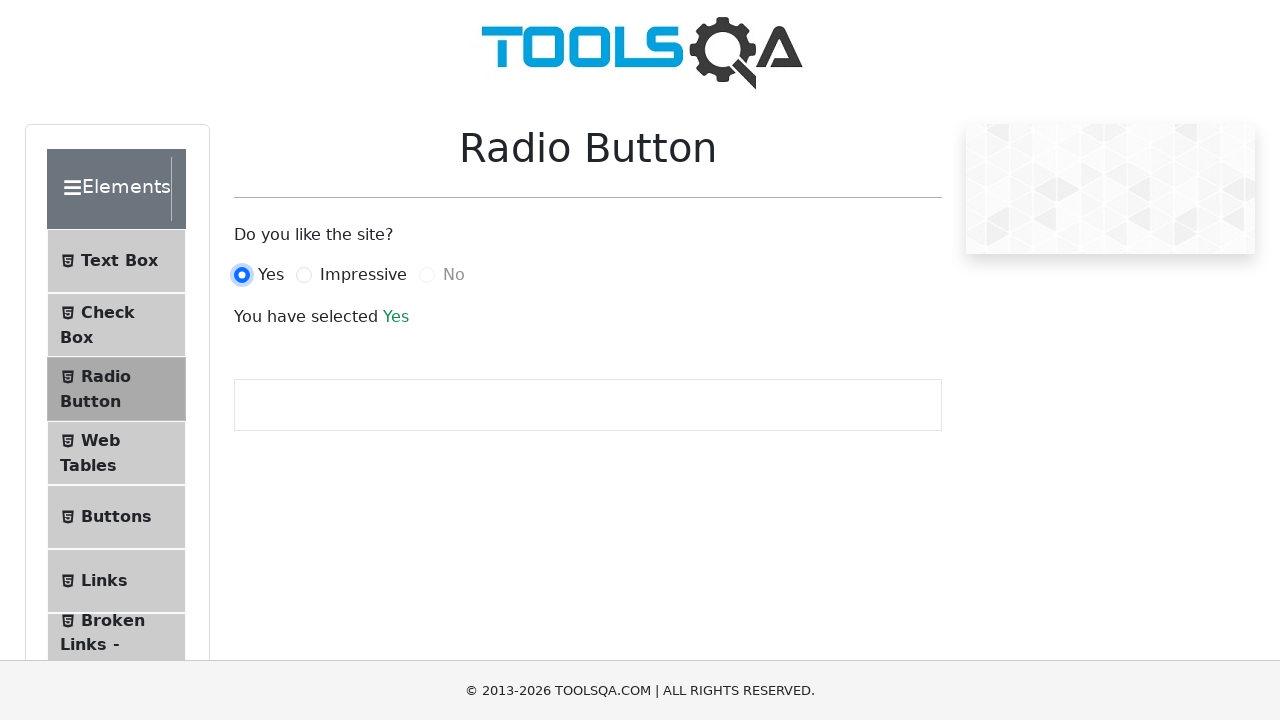

Clicked 'Impressive' radio button at (363, 275) on label:has-text('Impressive')
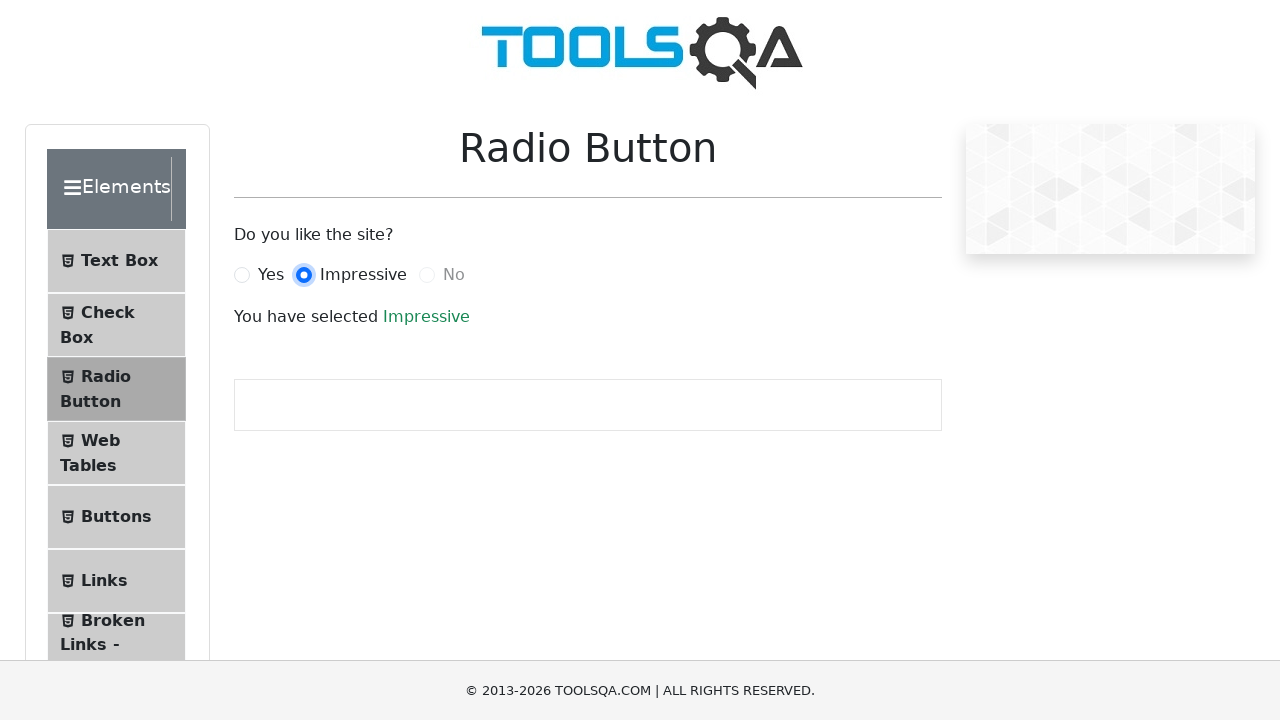

Verified selection text updated to 'Impressive'
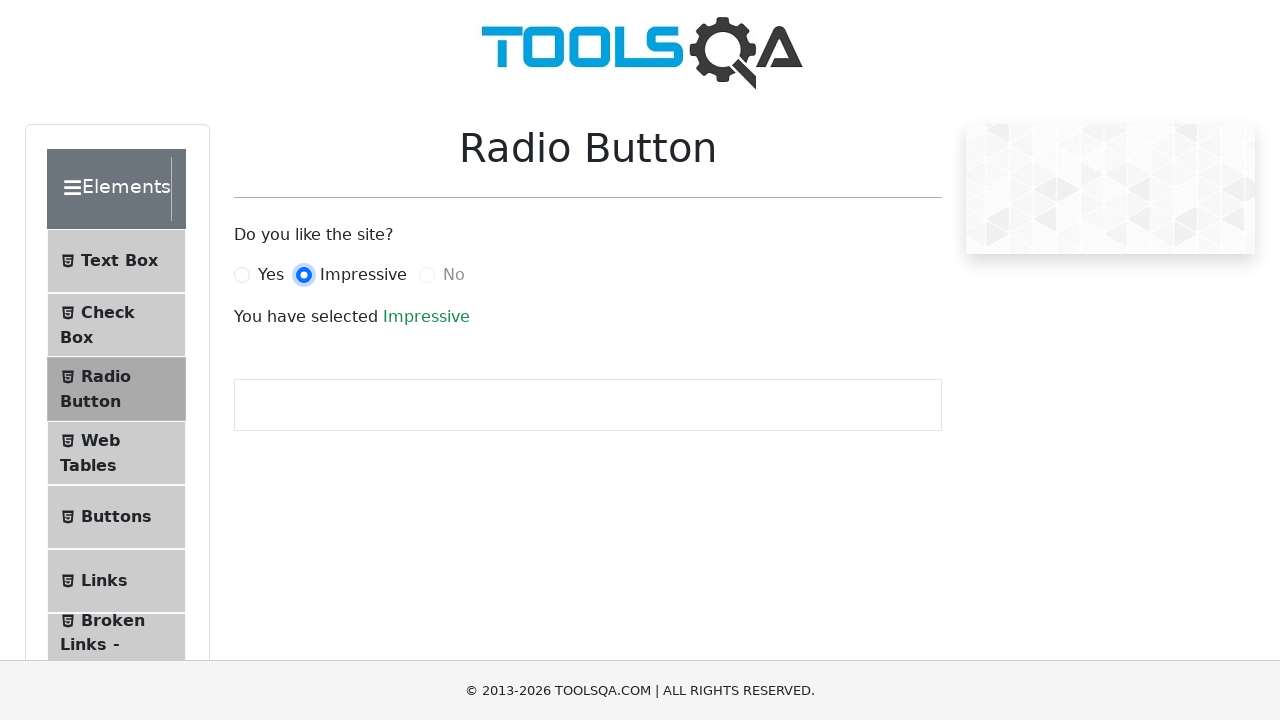

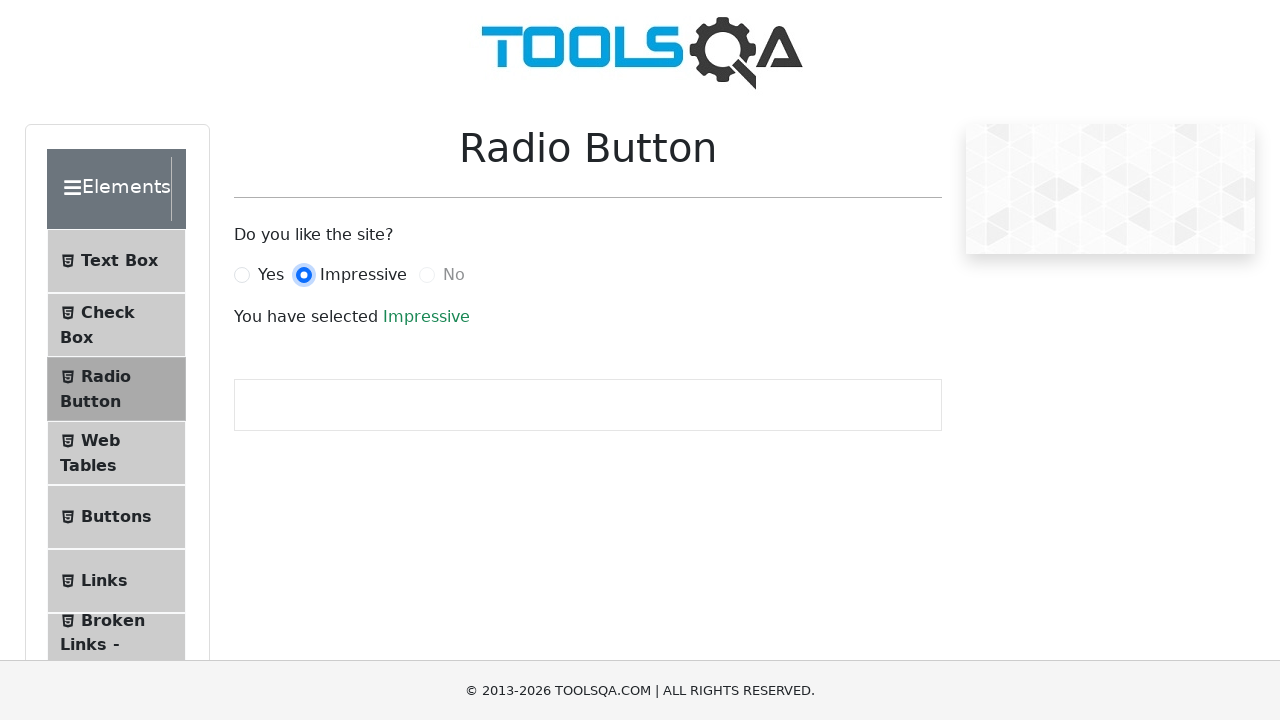